Tests Entry Ad page by navigating to it, seeing the modal popup, and closing it

Starting URL: https://the-internet.herokuapp.com/

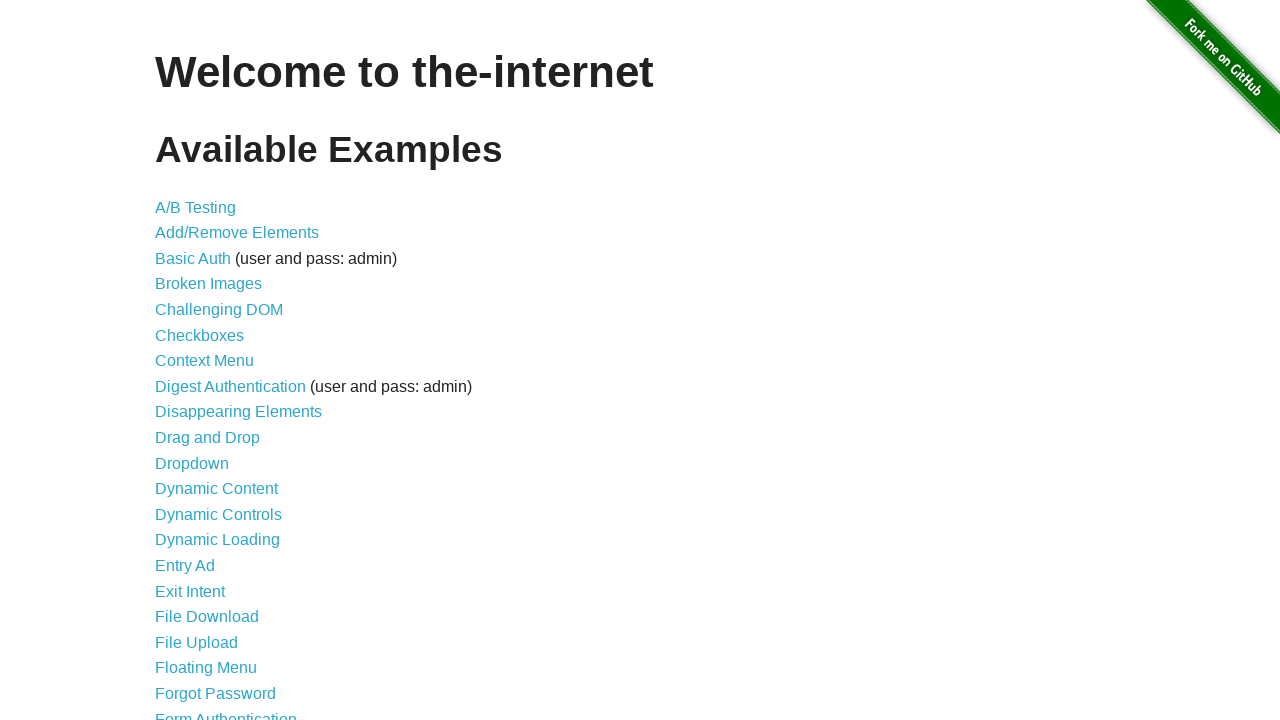

Clicked on Entry Ad link at (185, 566) on internal:role=link[name="Entry Ad"i]
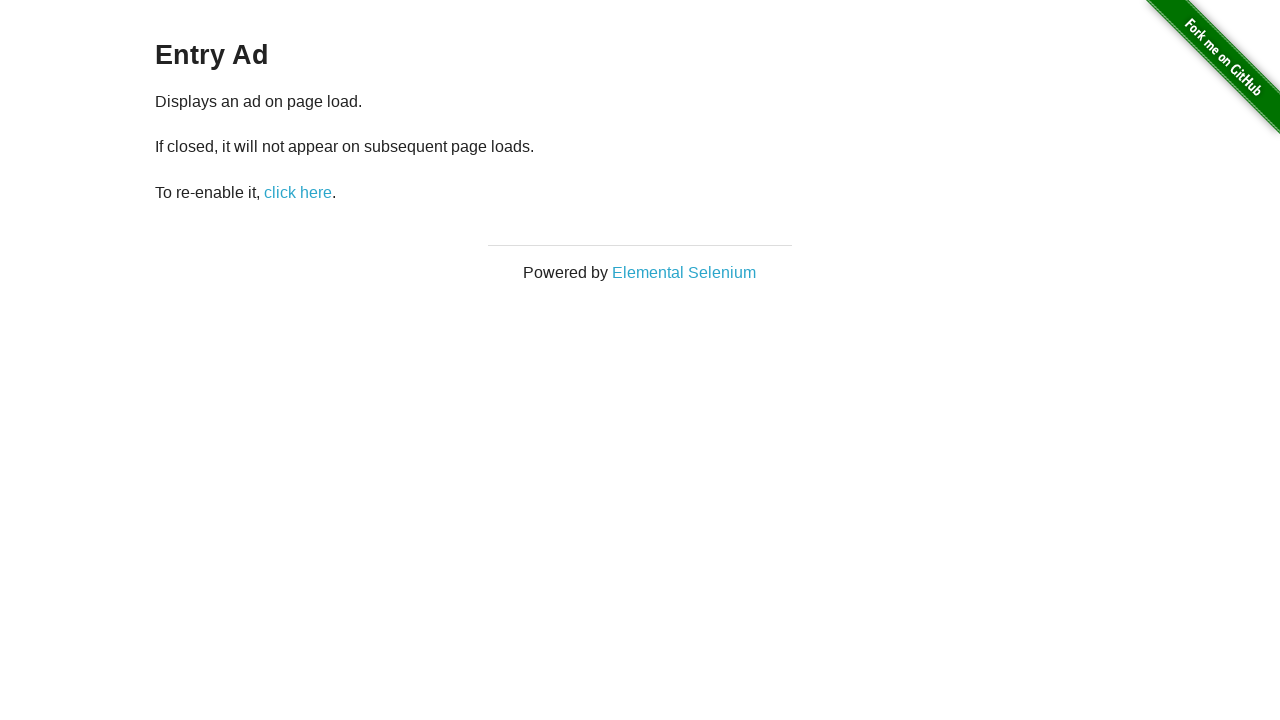

Entry Ad modal window appeared
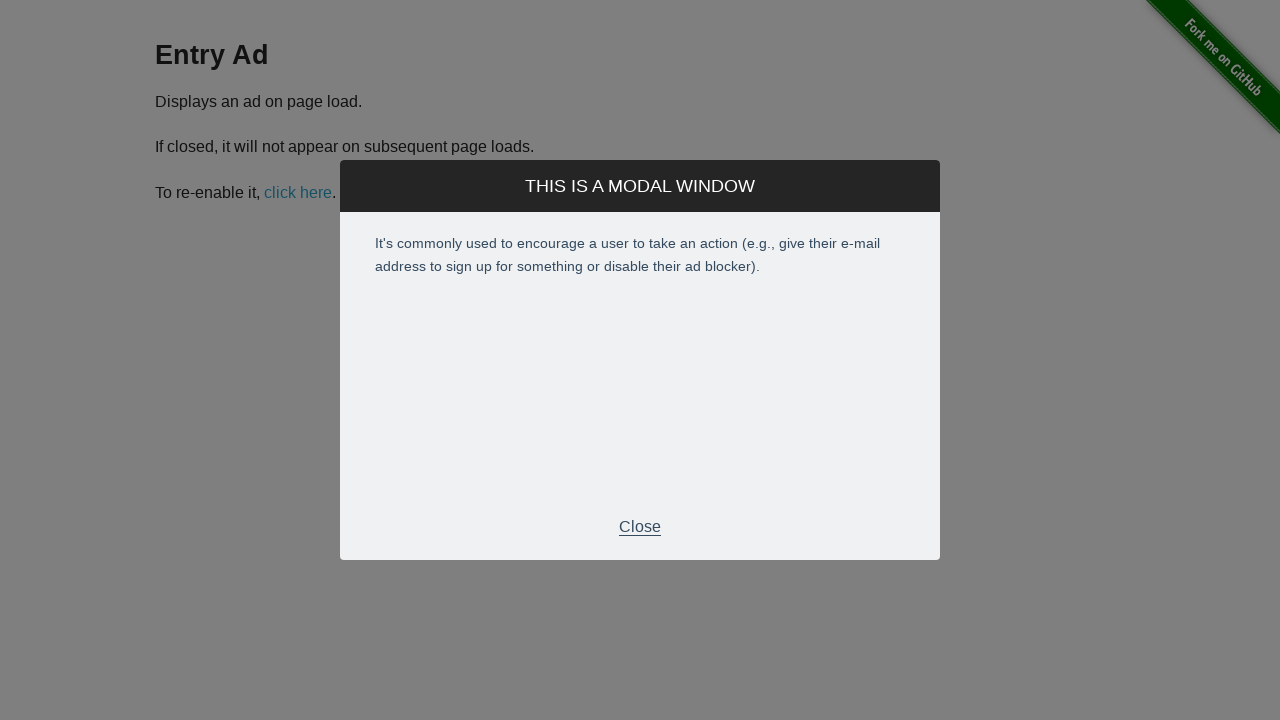

Clicked Close button to dismiss the modal at (640, 527) on internal:text="Close"s
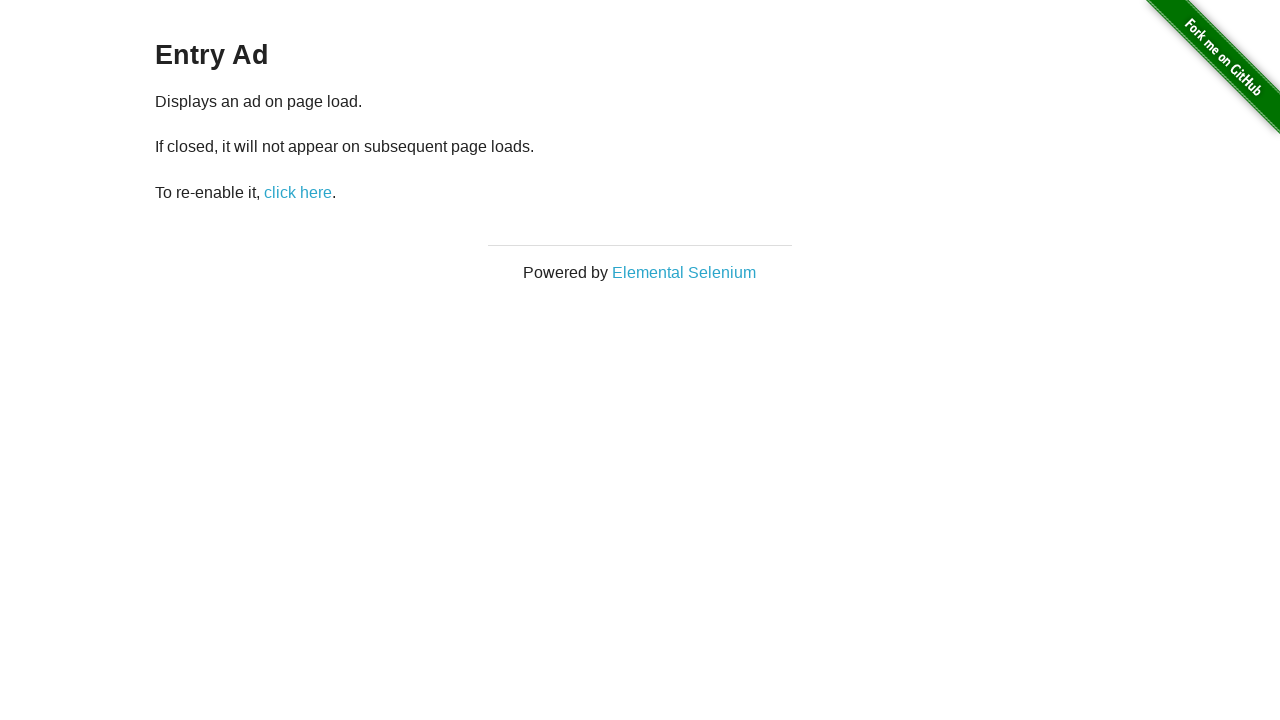

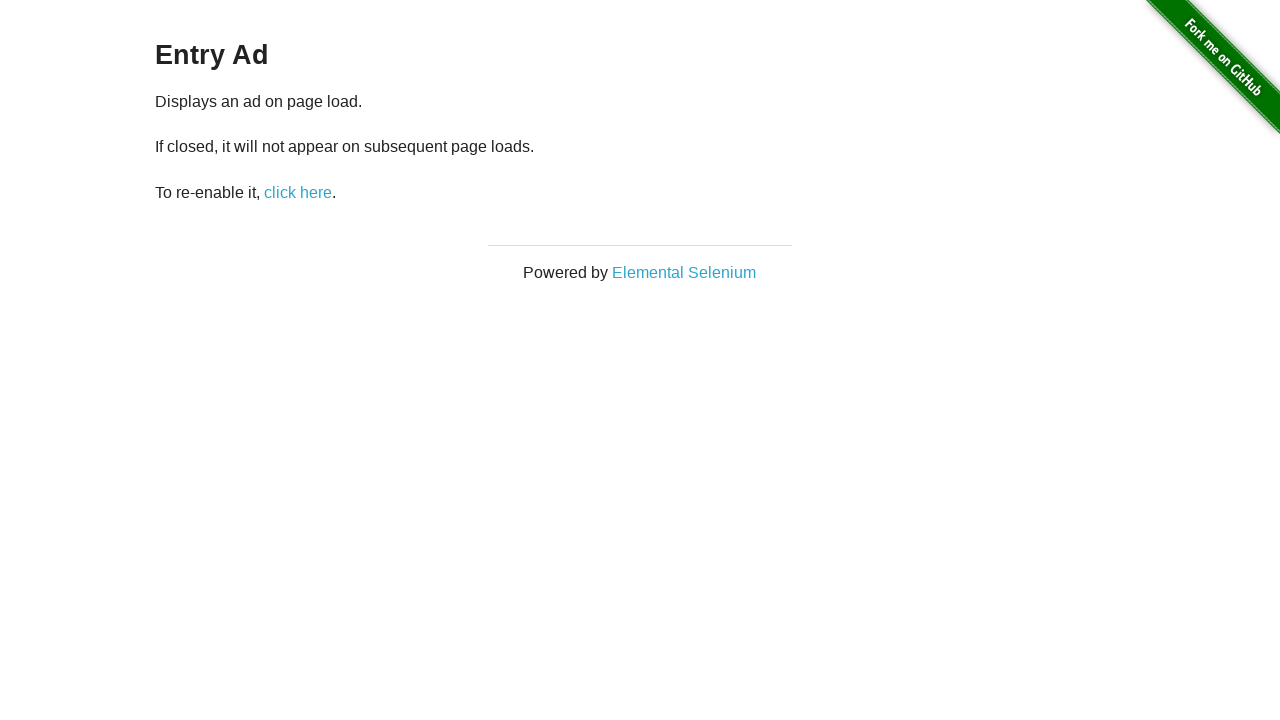